Tests dropdown select functionality by selecting options using different methods: by index, by value, and by visible text from a select menu

Starting URL: https://demoqa.com/select-menu

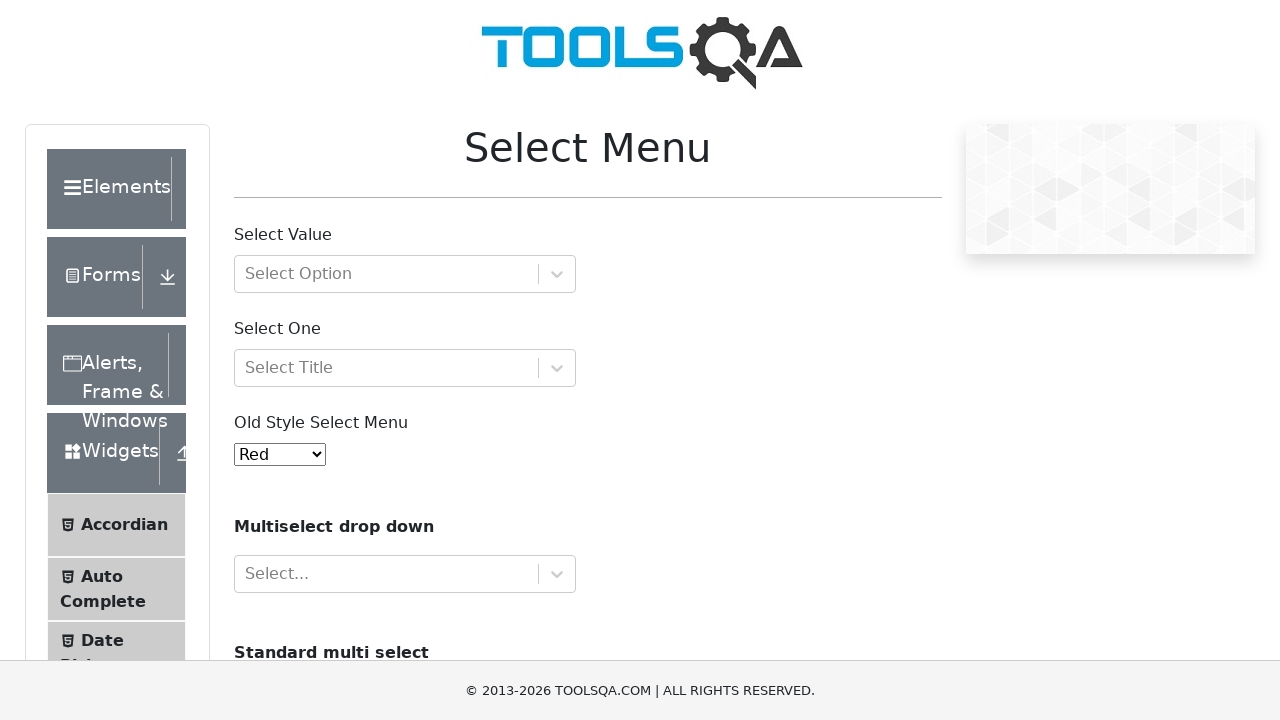

Navigated to select menu demo page
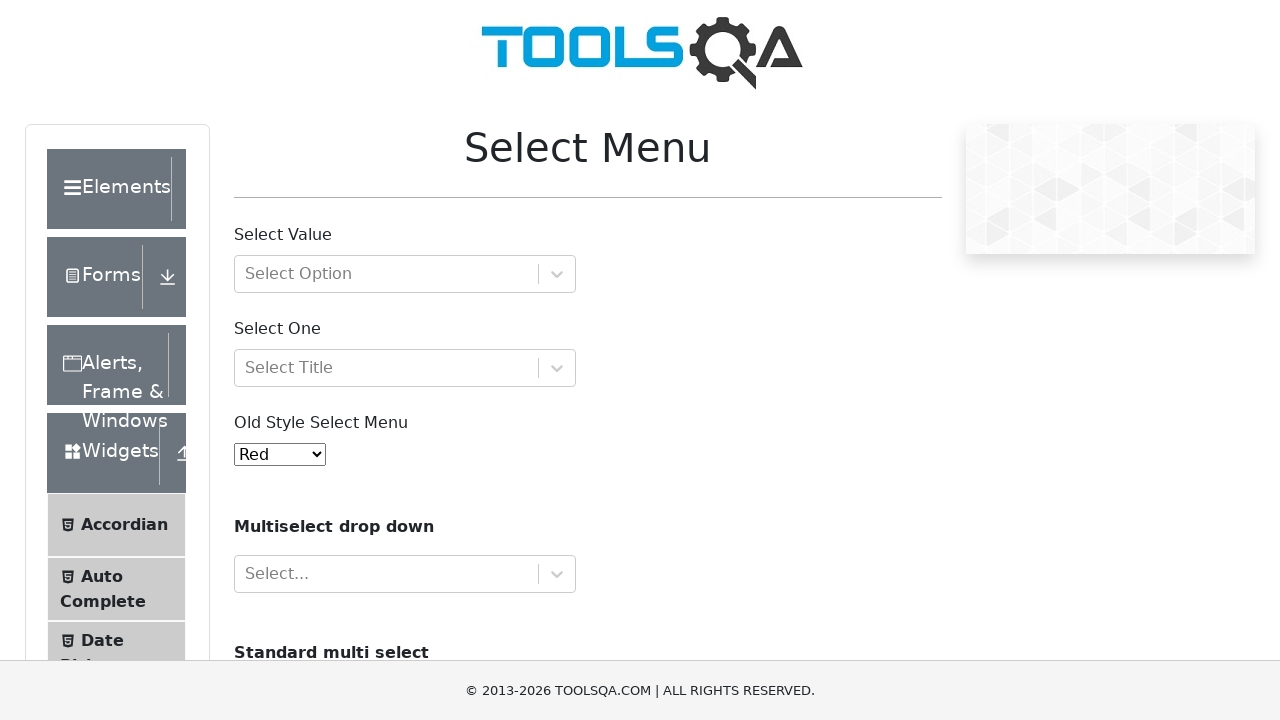

Located old select menu dropdown element
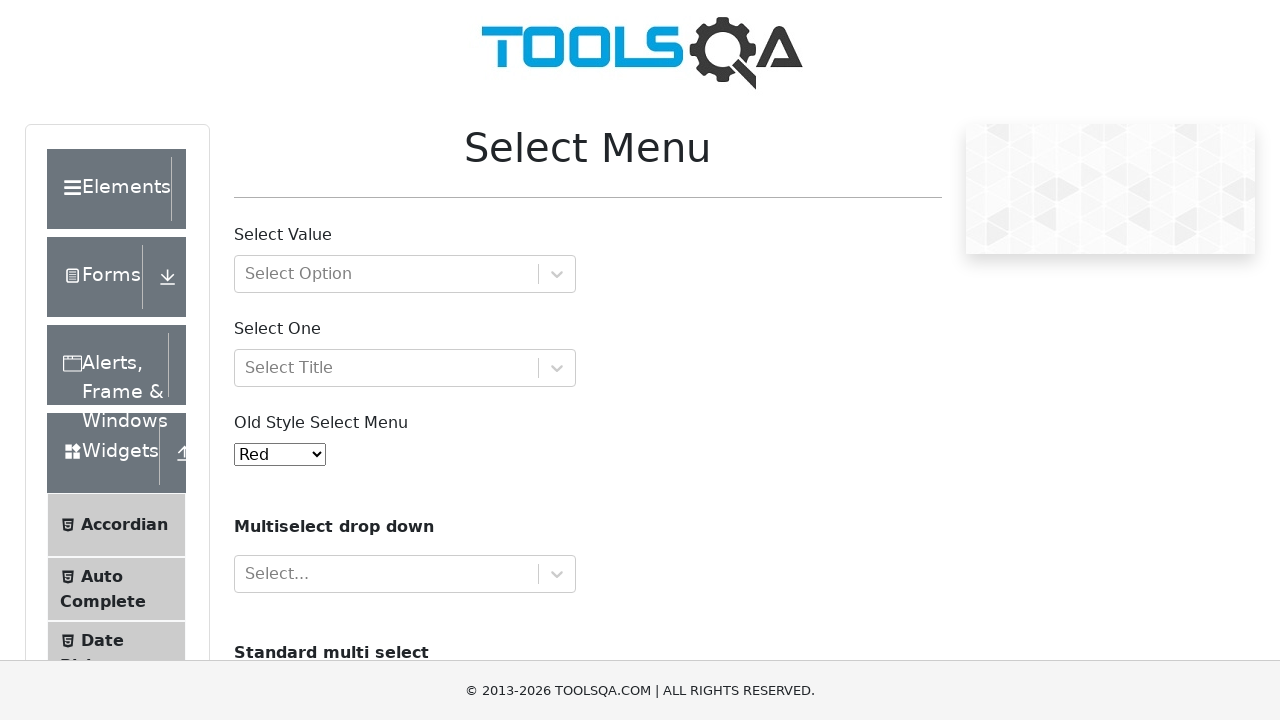

Selected option by index 3 (Yellow) from dropdown on #oldSelectMenu
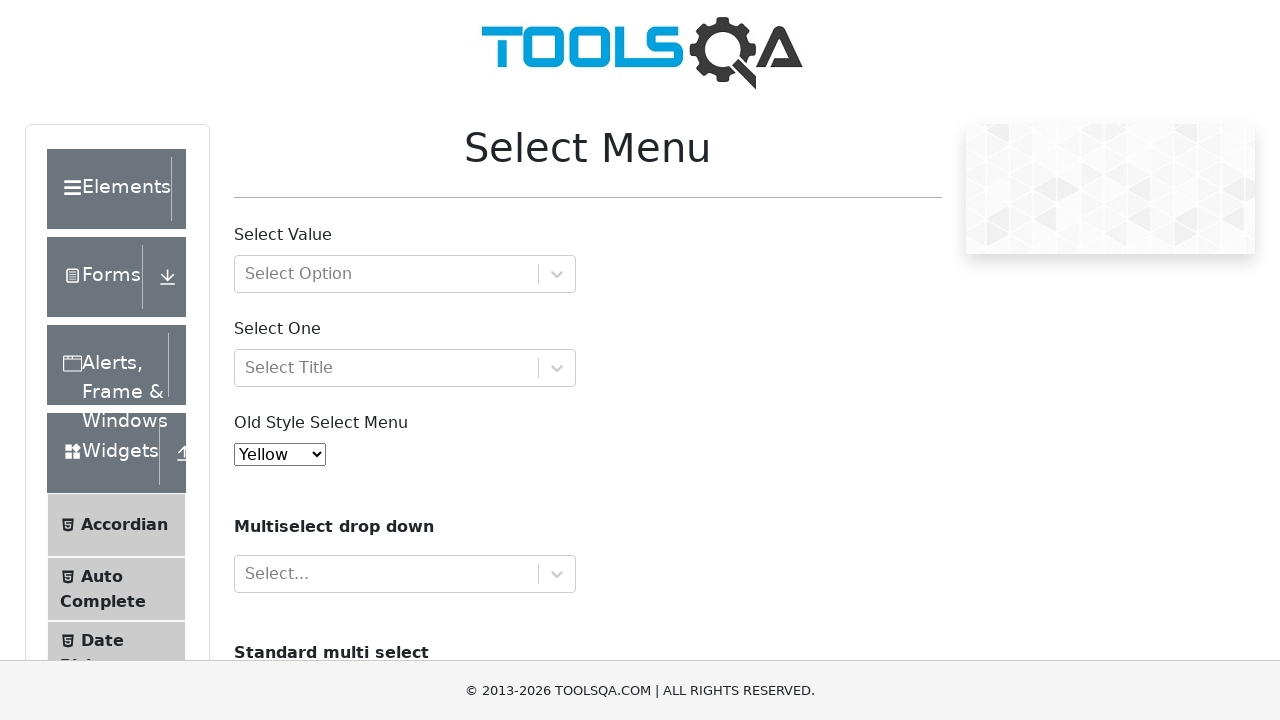

Selected option by value '4' (Purple) from dropdown on #oldSelectMenu
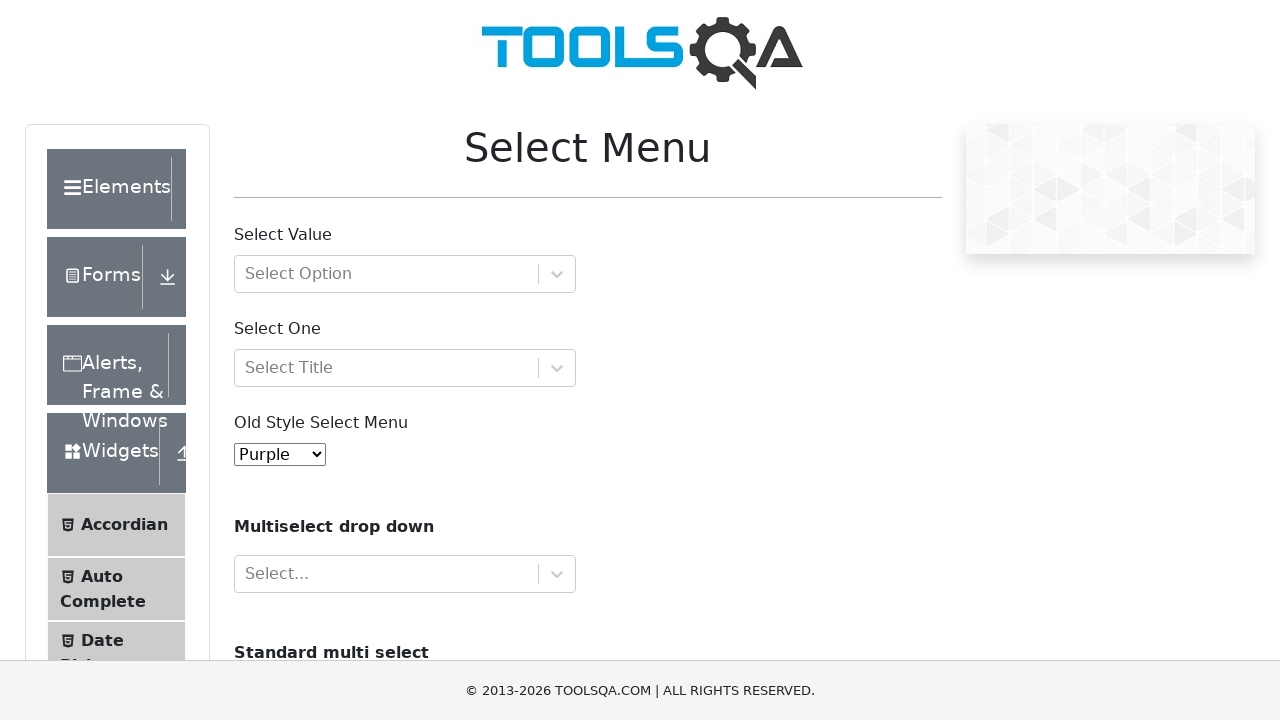

Selected option by visible text 'Purple' from dropdown on #oldSelectMenu
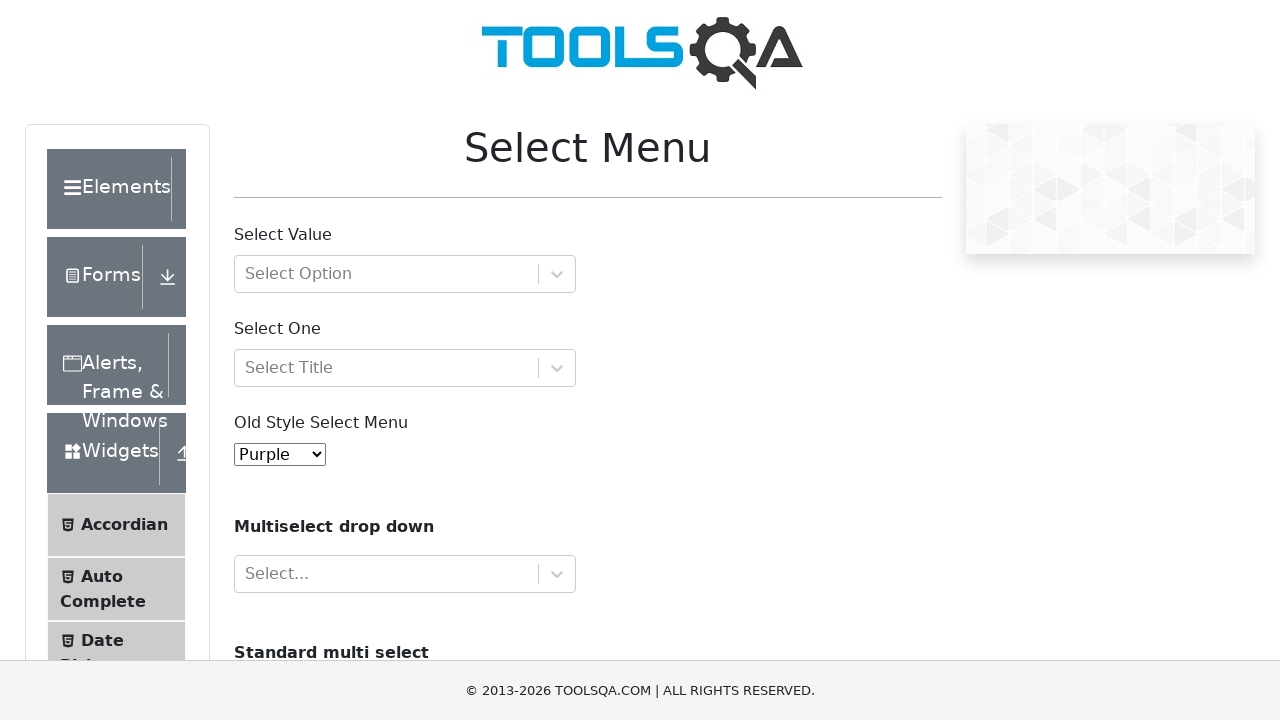

Verified cars dropdown element exists on page
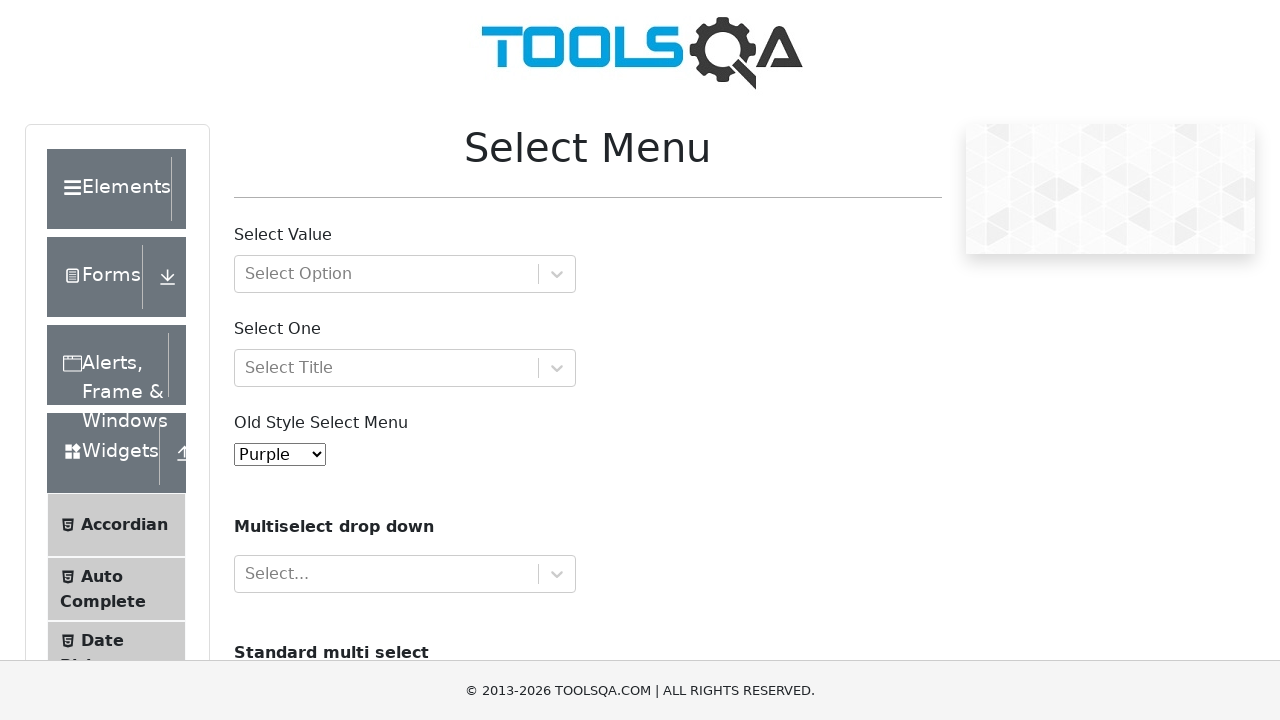

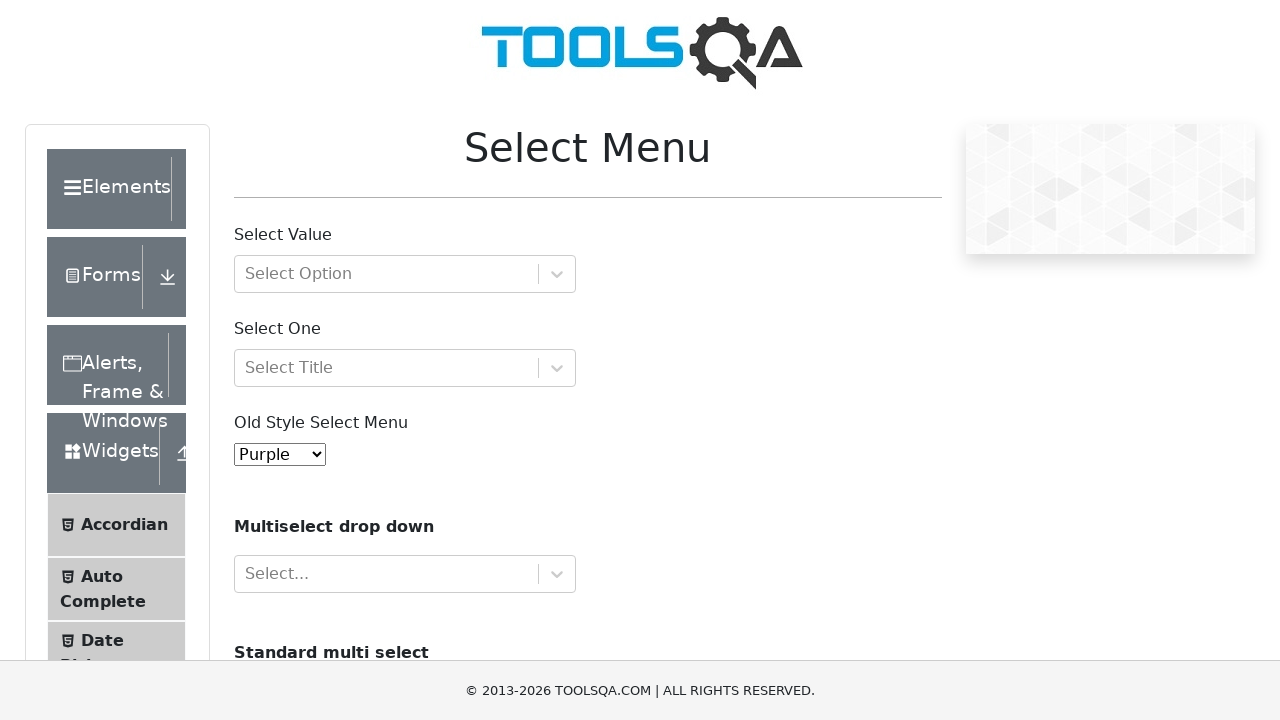